Tests the Playwright documentation website by verifying the page title contains "Playwright", checking the "Get Started" link has correct href attribute, clicking it, and verifying the Installation heading is visible on the resulting page.

Starting URL: https://playwright.dev

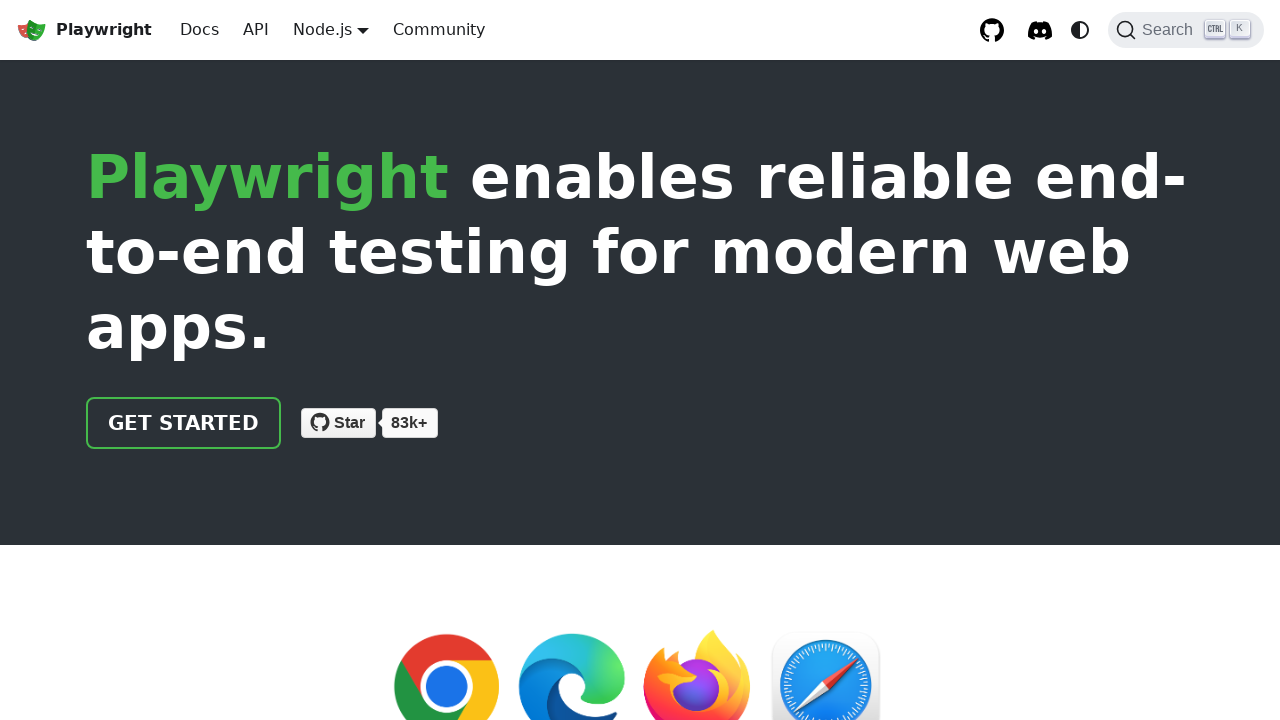

Verified page title contains 'Playwright'
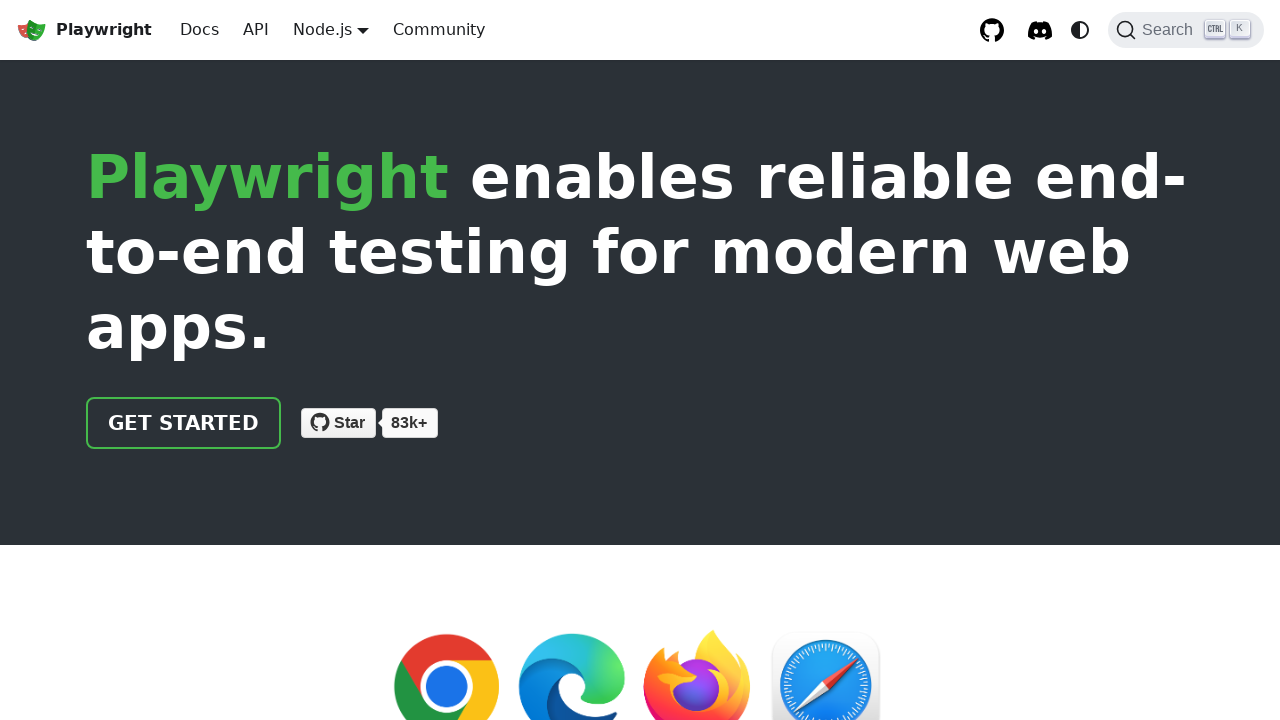

Located 'Get Started' link
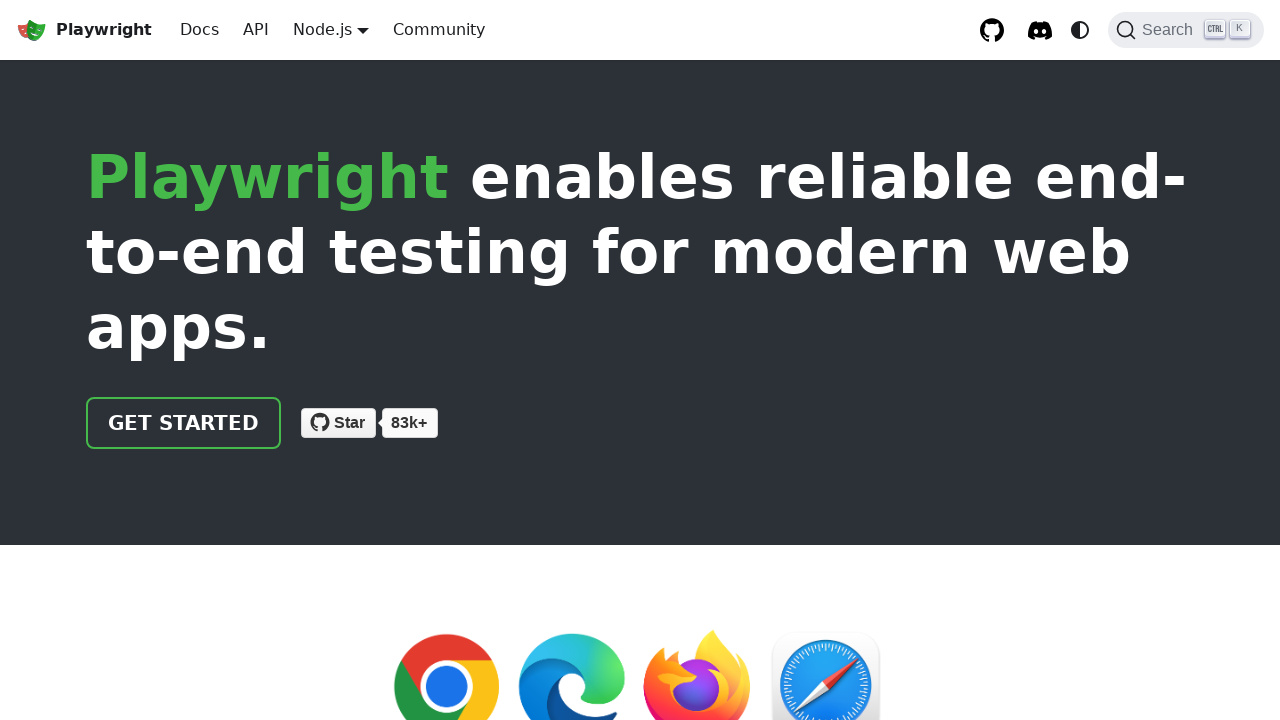

Verified 'Get Started' link has correct href '/docs/intro'
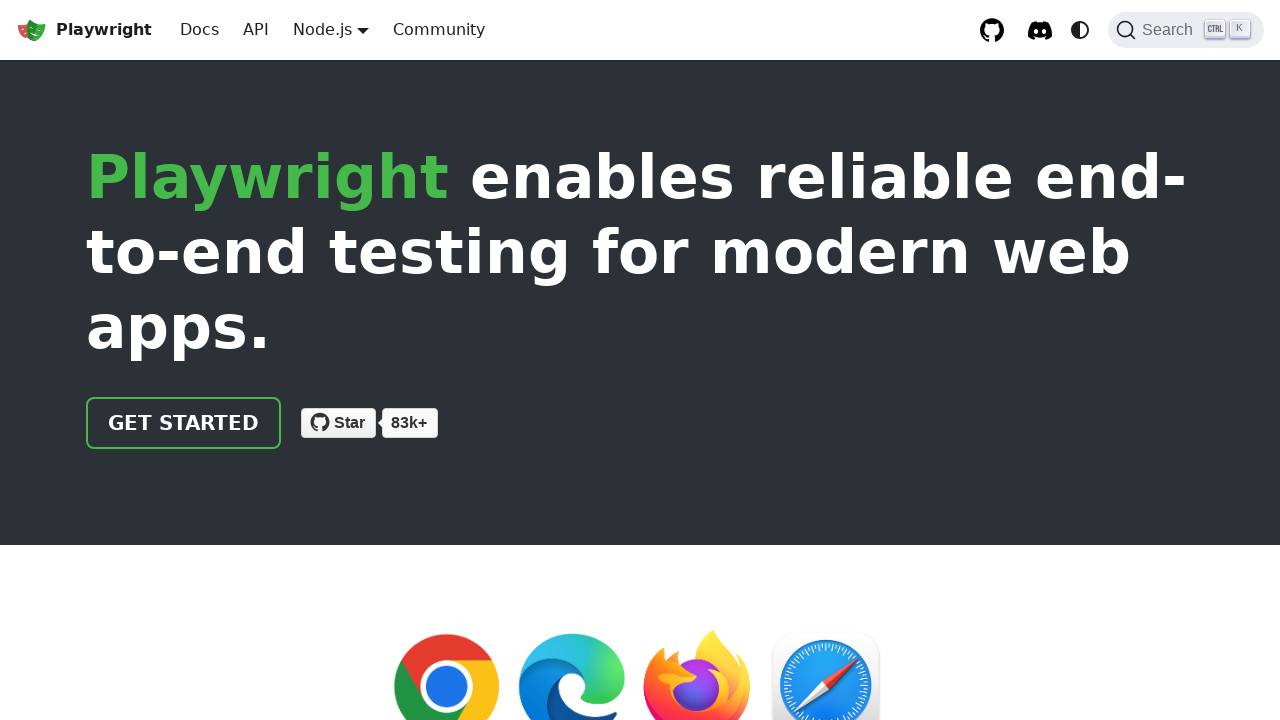

Clicked 'Get Started' link at (184, 423) on internal:role=link[name="Get Started"i]
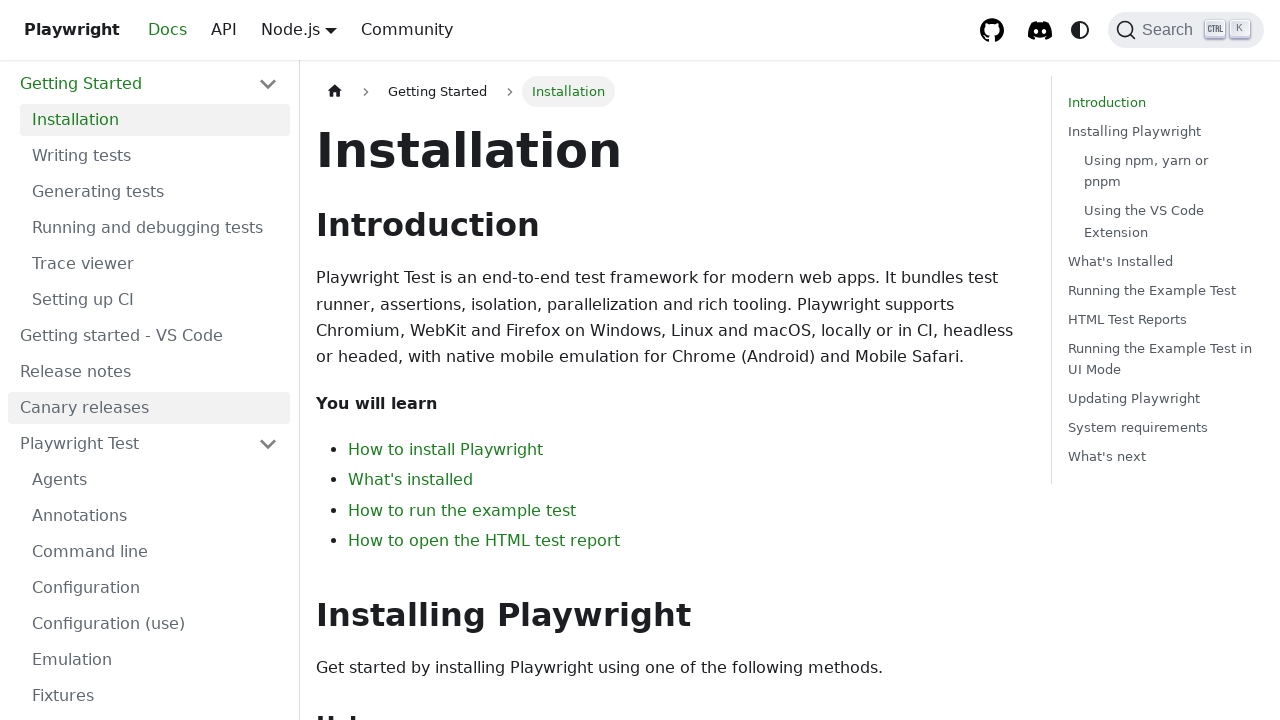

Verified 'Installation' heading is visible on the page
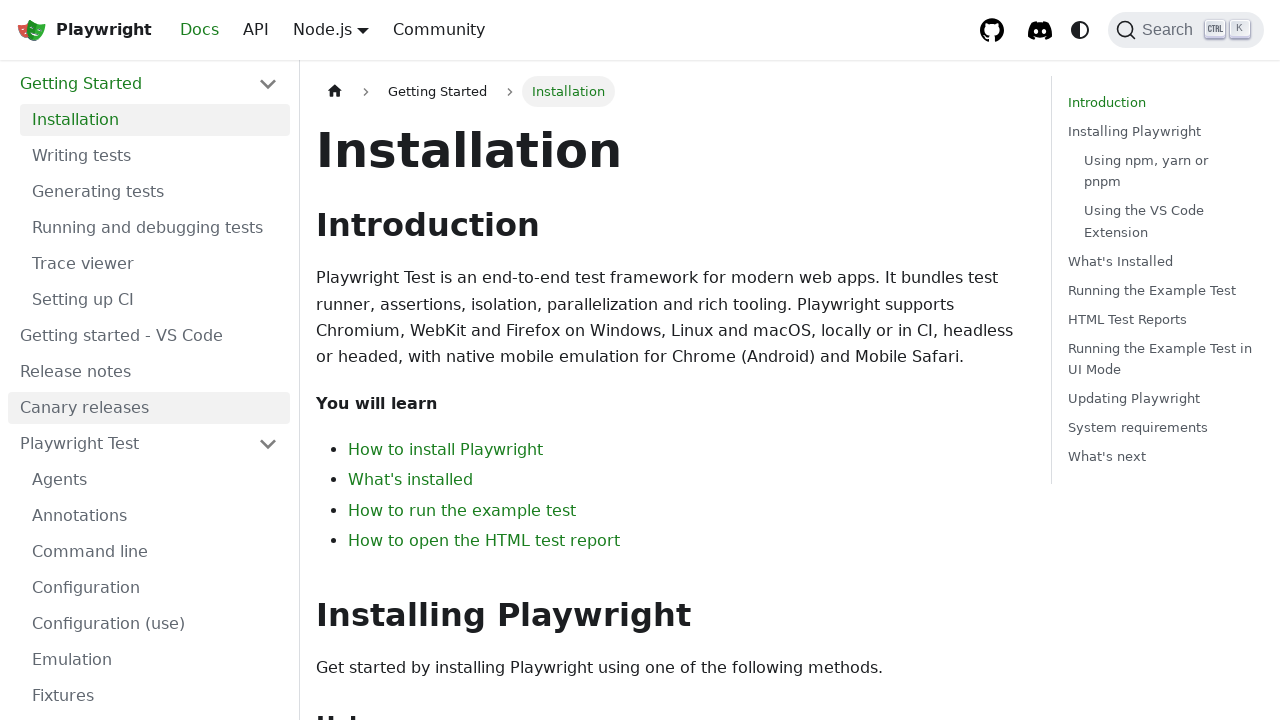

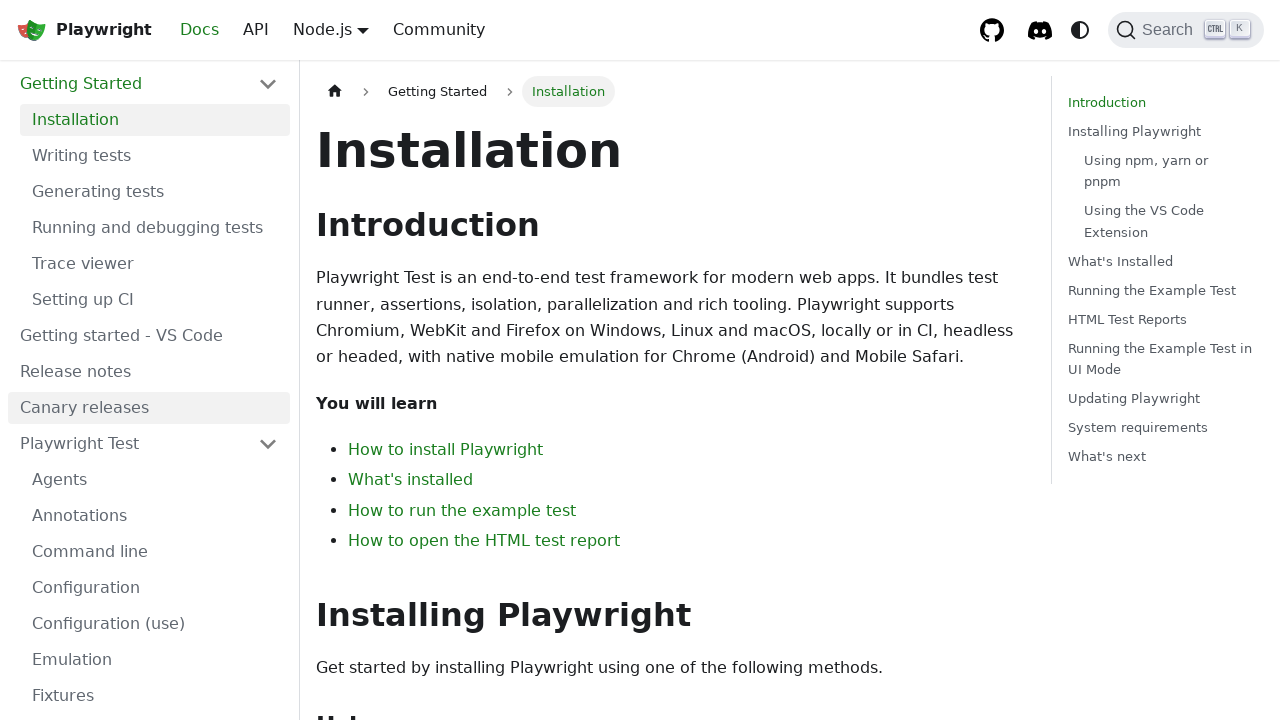